Tests the search functionality on BunnyCart website by entering a search term in the search box, pressing Enter, and verifying the search results page loads with the search term in the URL.

Starting URL: https://www.bunnycart.com/

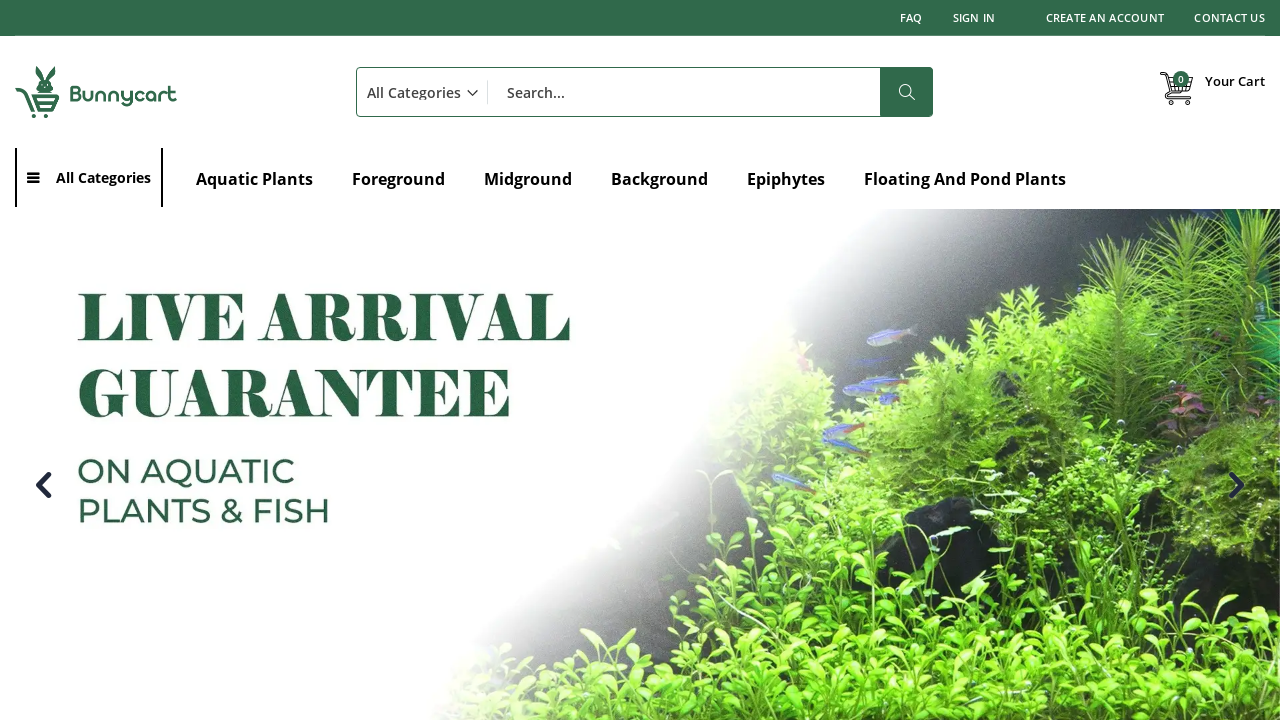

Filled search box with 'baby toys' on #search
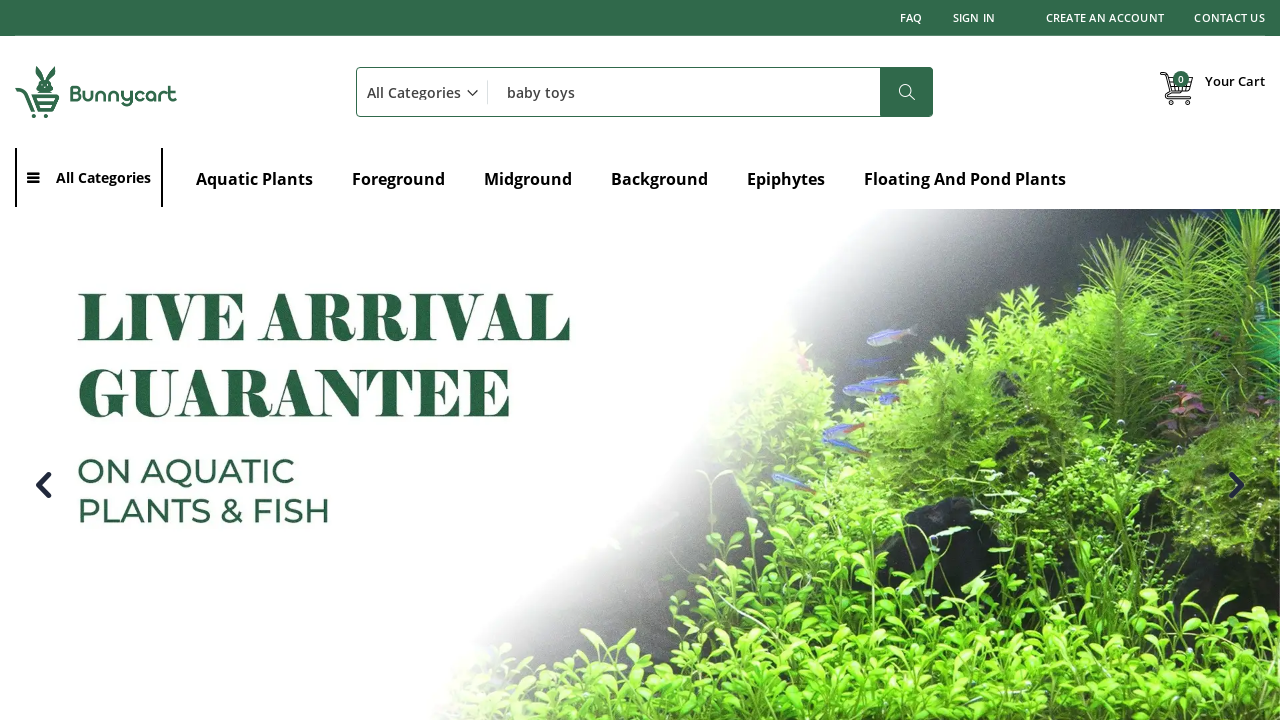

Pressed Enter to submit search query on #search
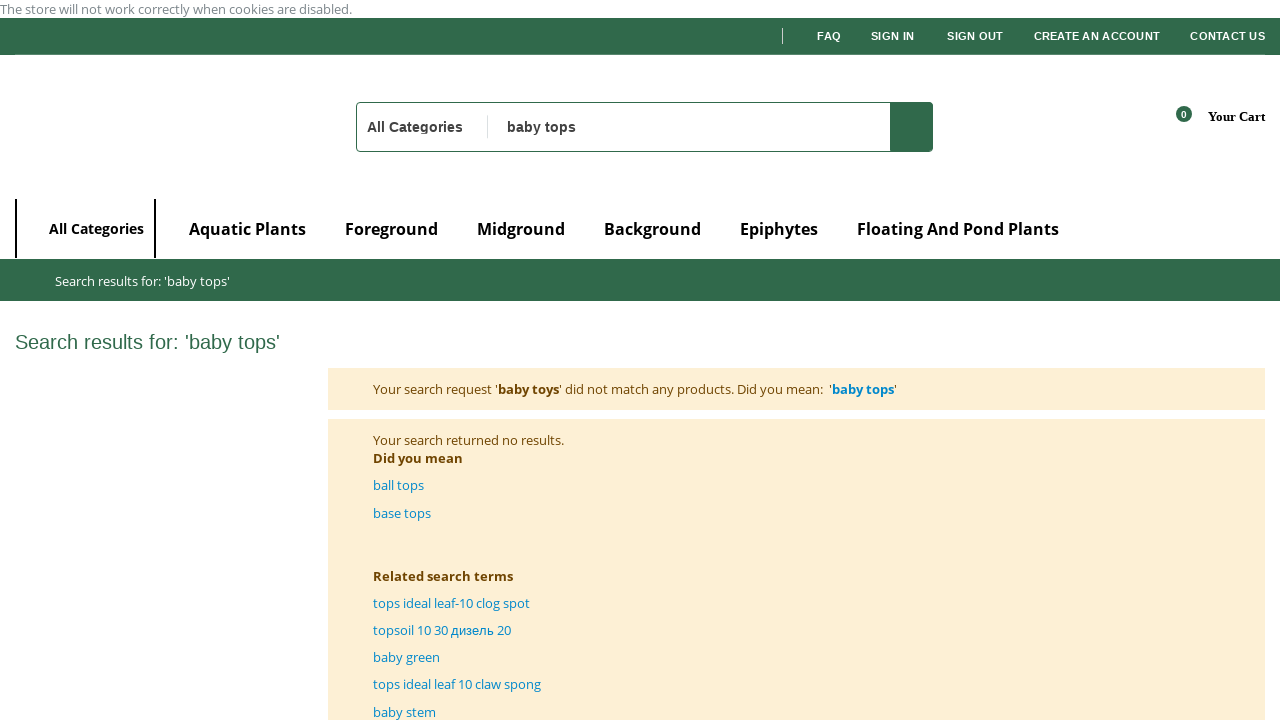

Search results page loaded with search term in URL
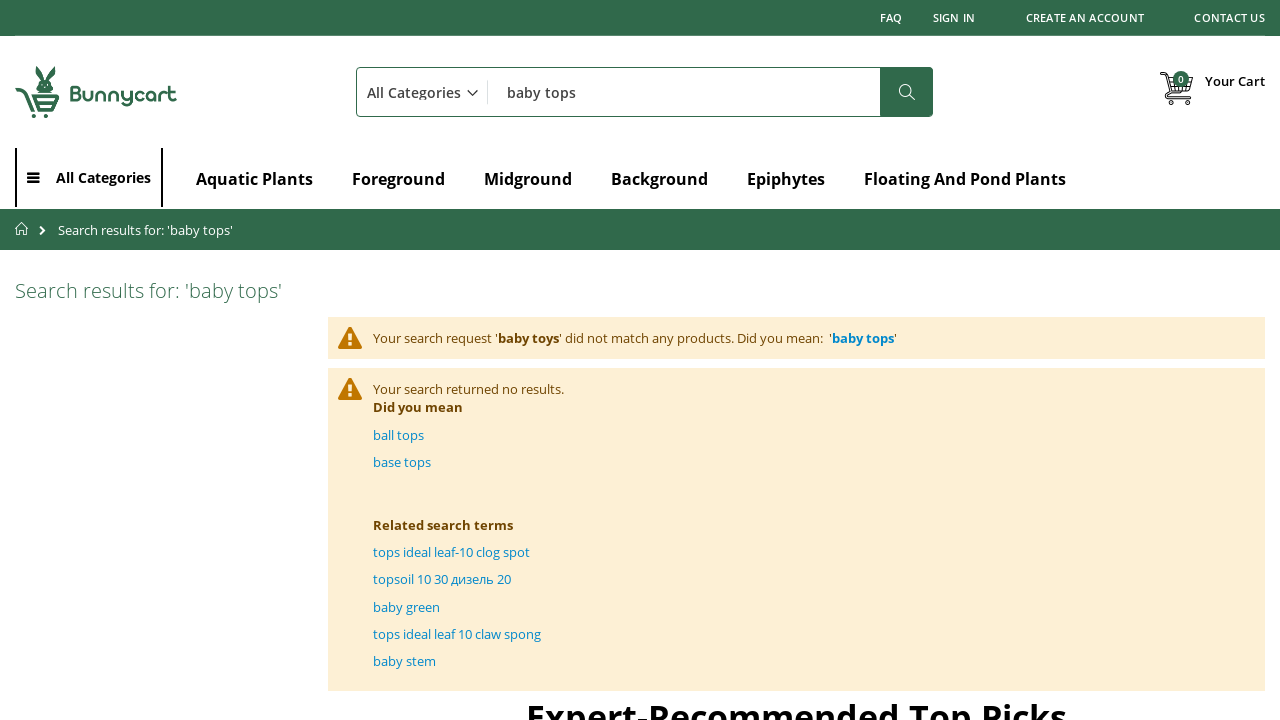

Product items displayed on search results page
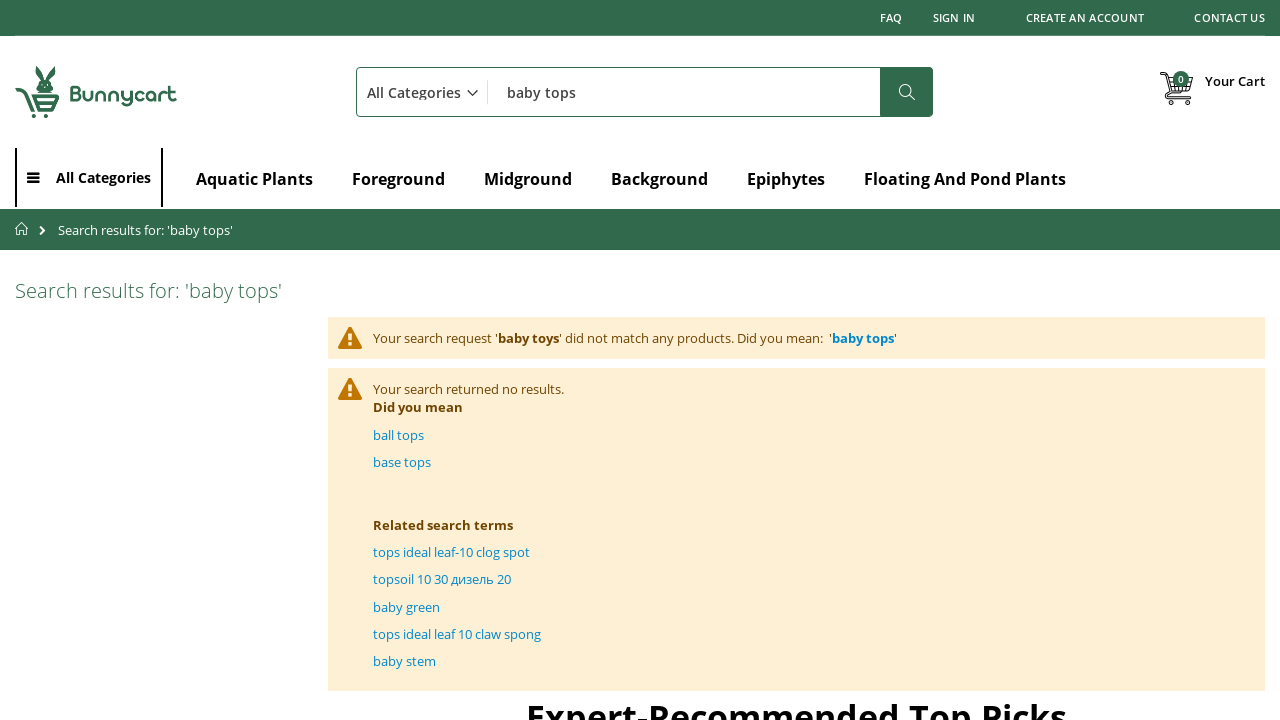

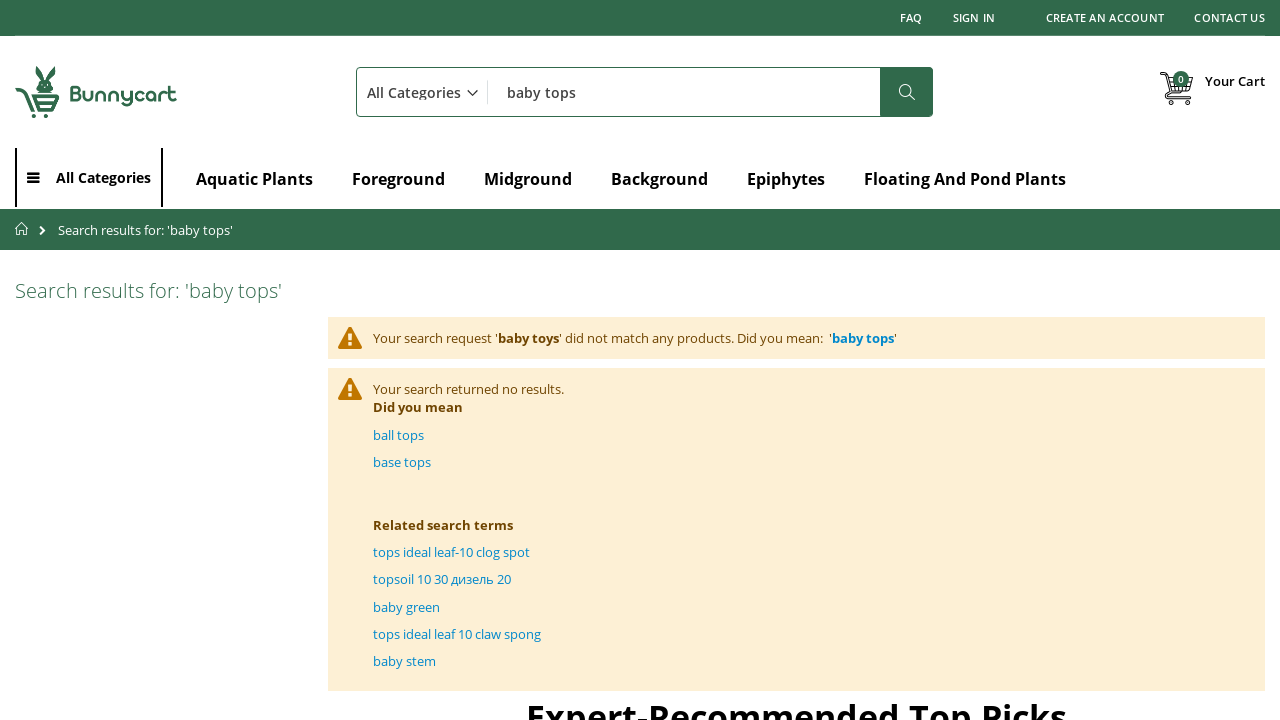